Navigates to the Guru99 demo travel site and verifies the page loads successfully by maximizing the browser window.

Starting URL: https://demo.guru99.com/test/newtours/index.php

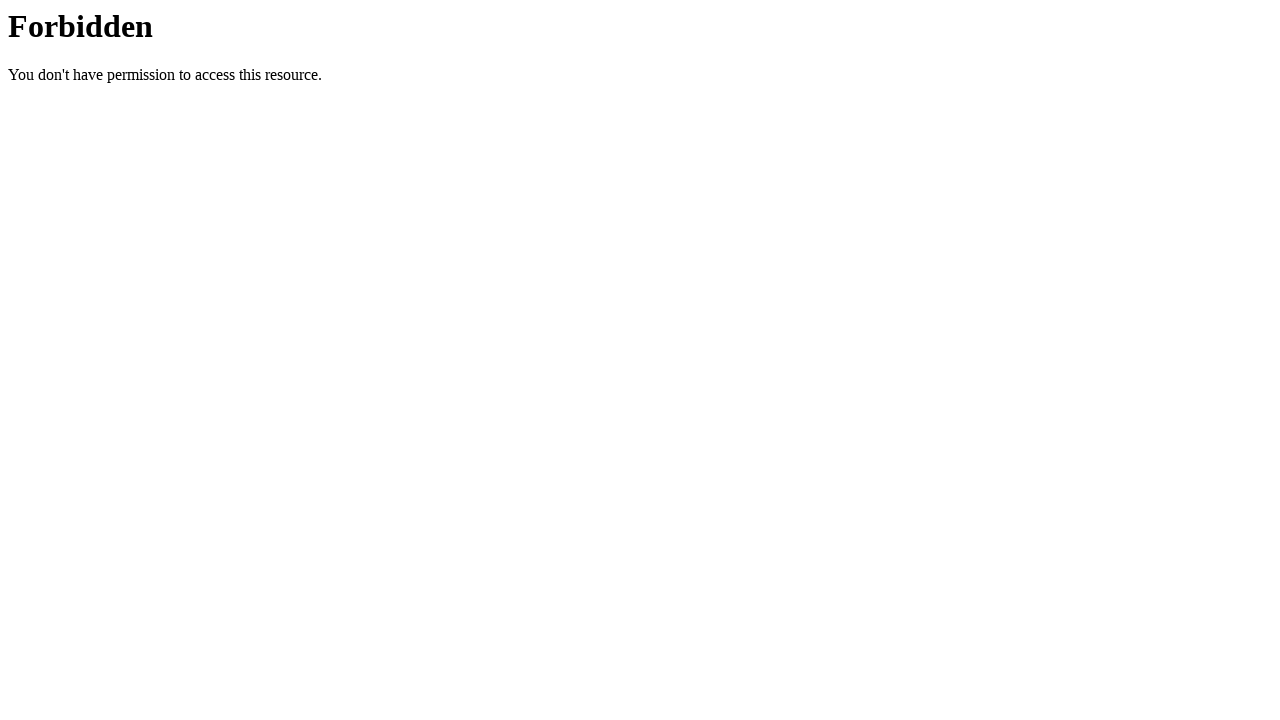

Navigated to Guru99 demo travel site
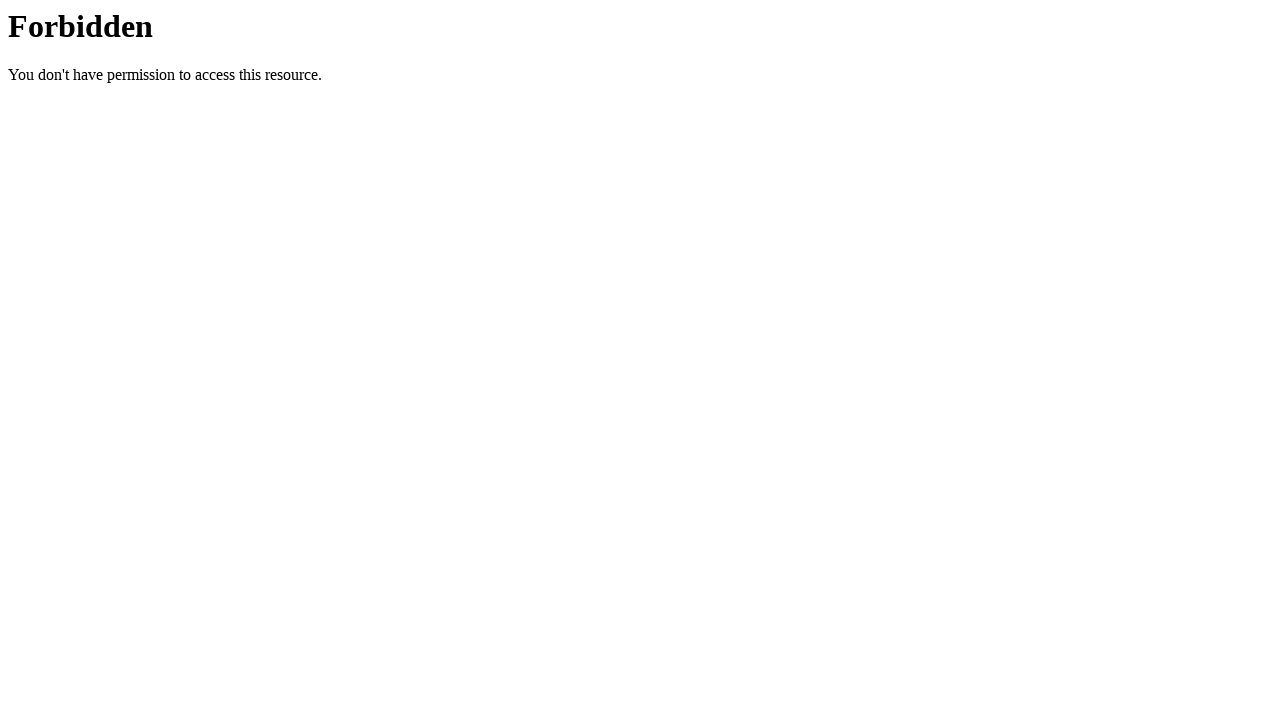

Maximized browser window to 1920x1080
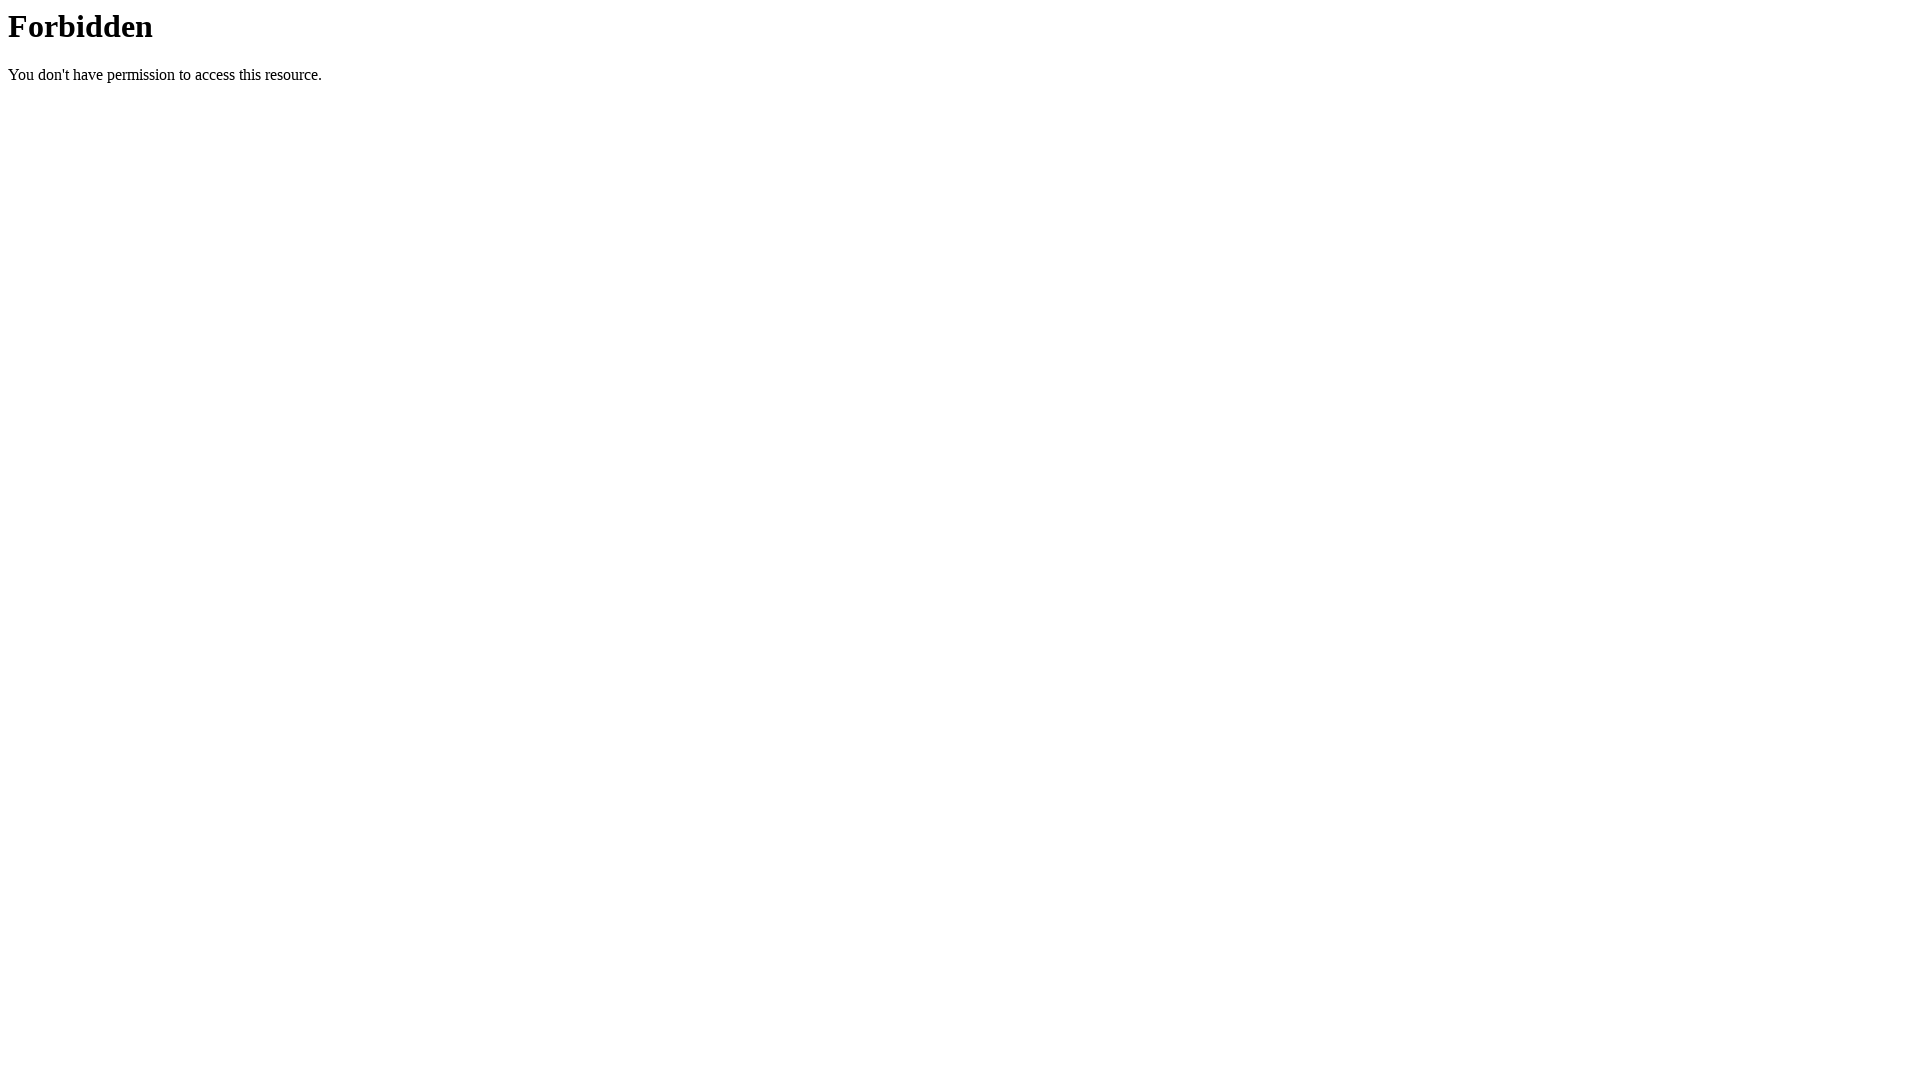

Page loaded successfully
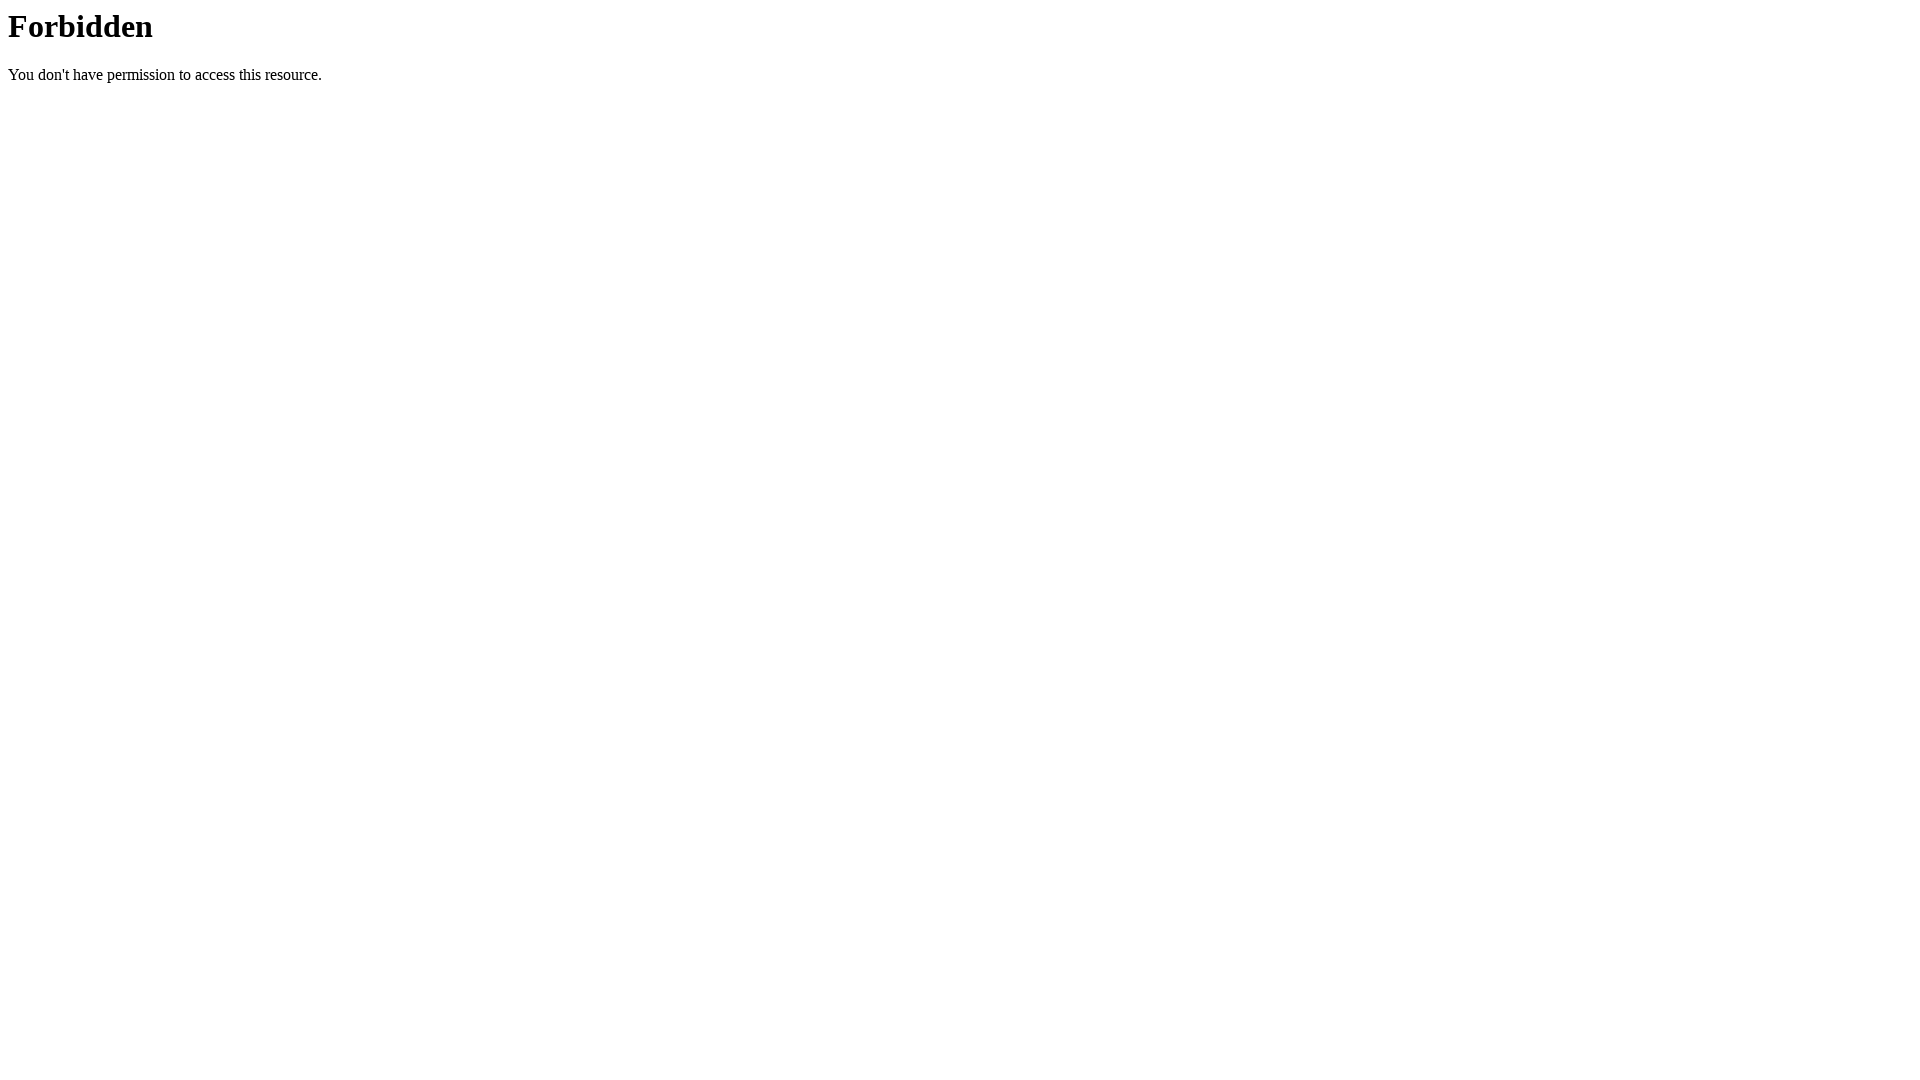

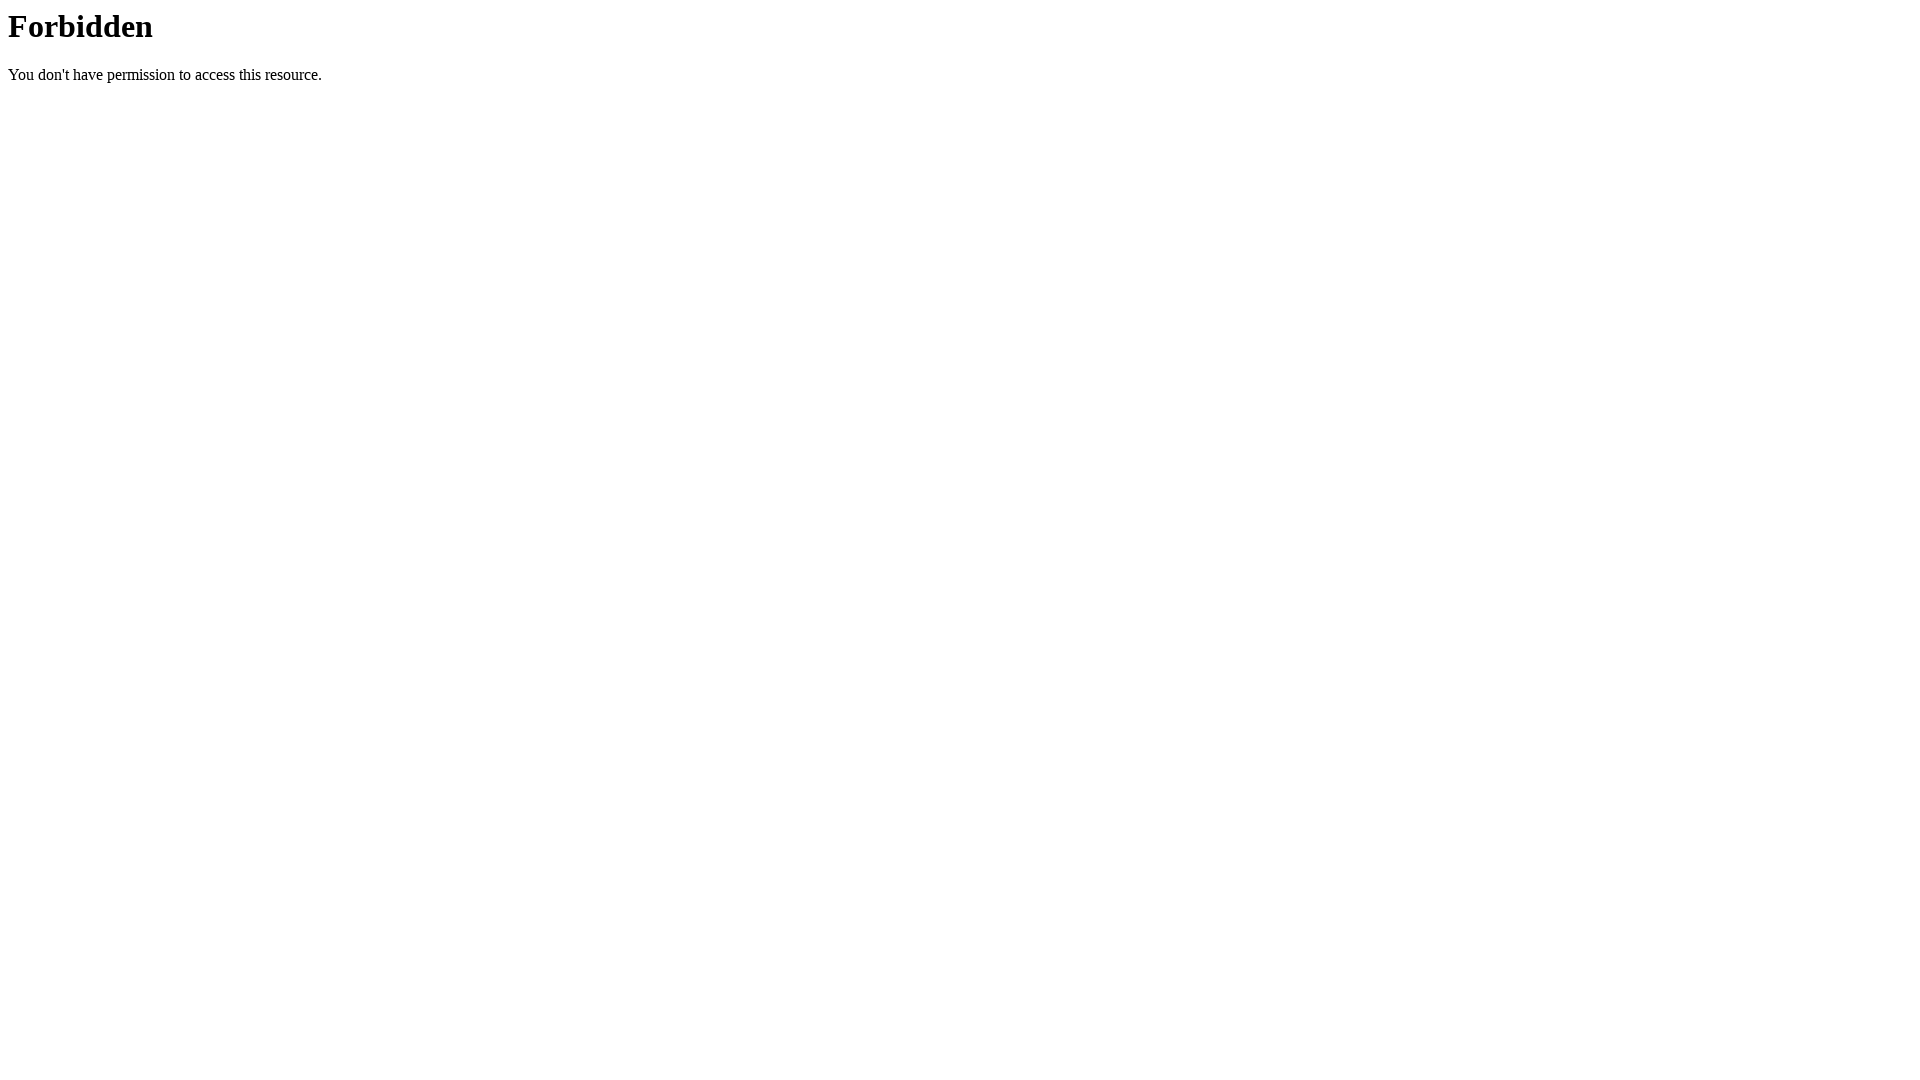